Navigates to W3Schools HTML tables page and verifies that the country for company "Ernst Handel" is "Austria"

Starting URL: https://www.w3schools.com/html/html_tables.asp

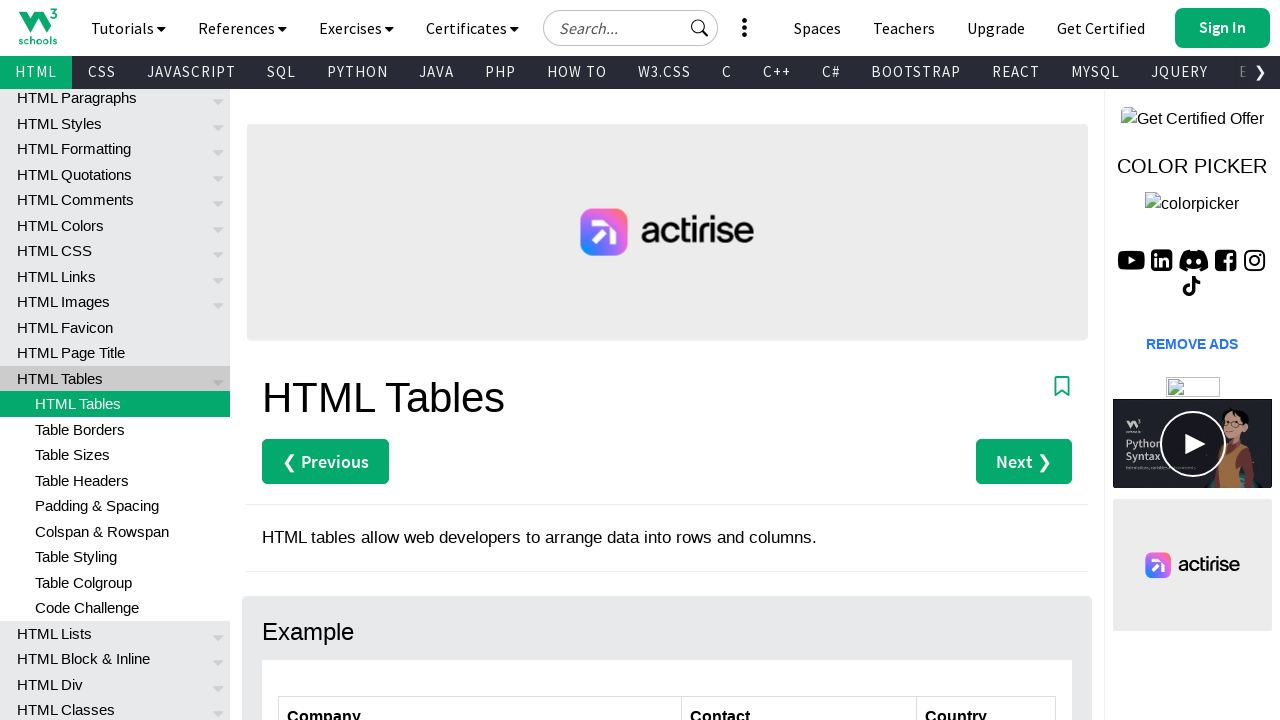

Navigated to W3Schools HTML tables page
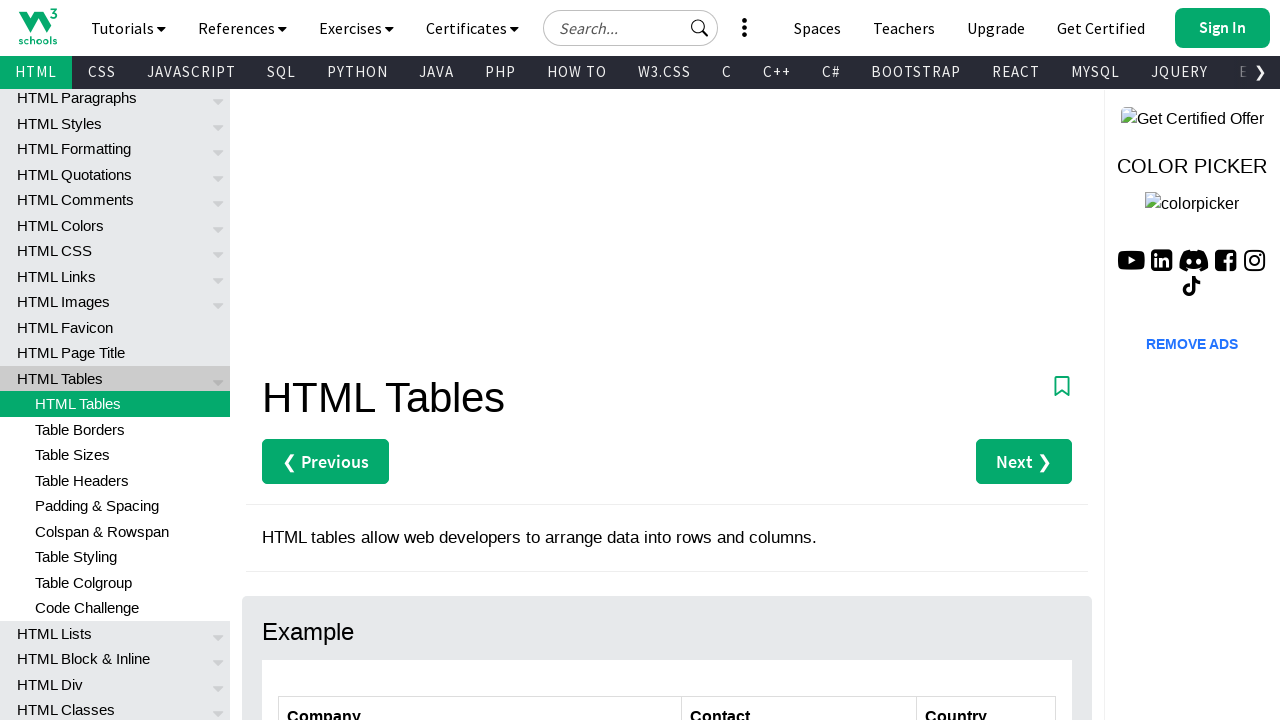

Located Austria element for Ernst Handel company
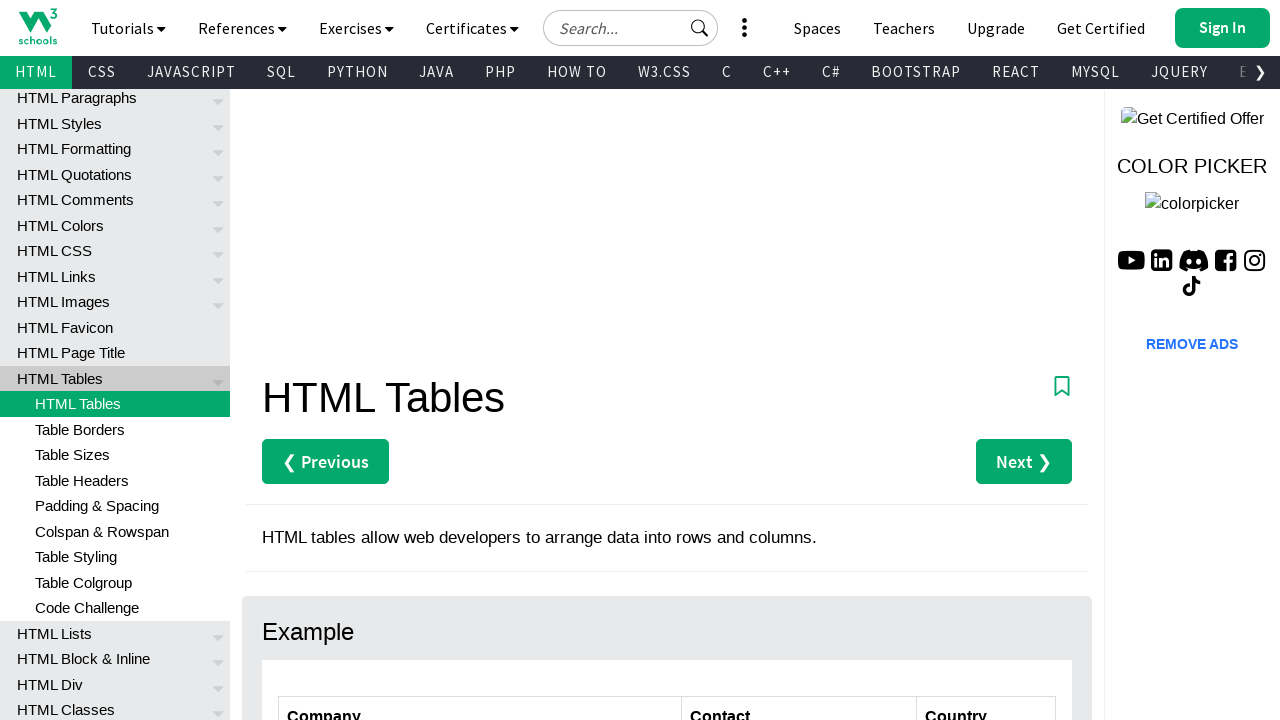

Verified that Austria is displayed as the country for Ernst Handel company
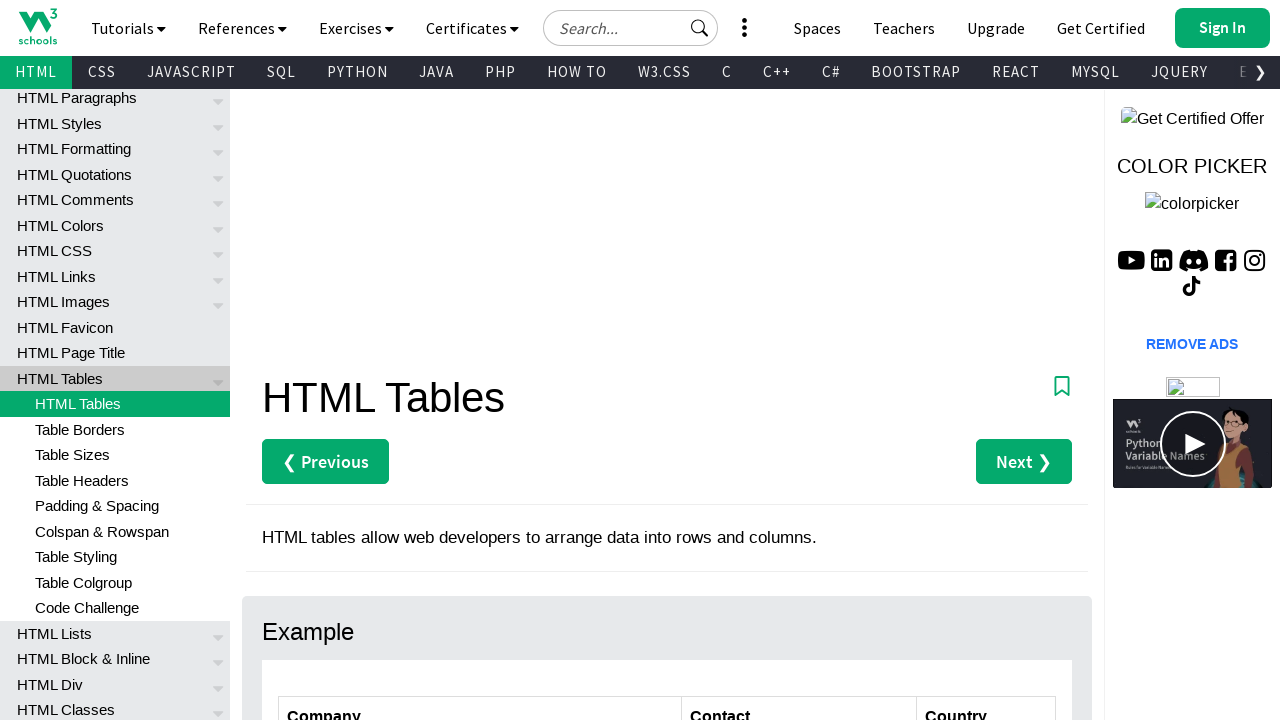

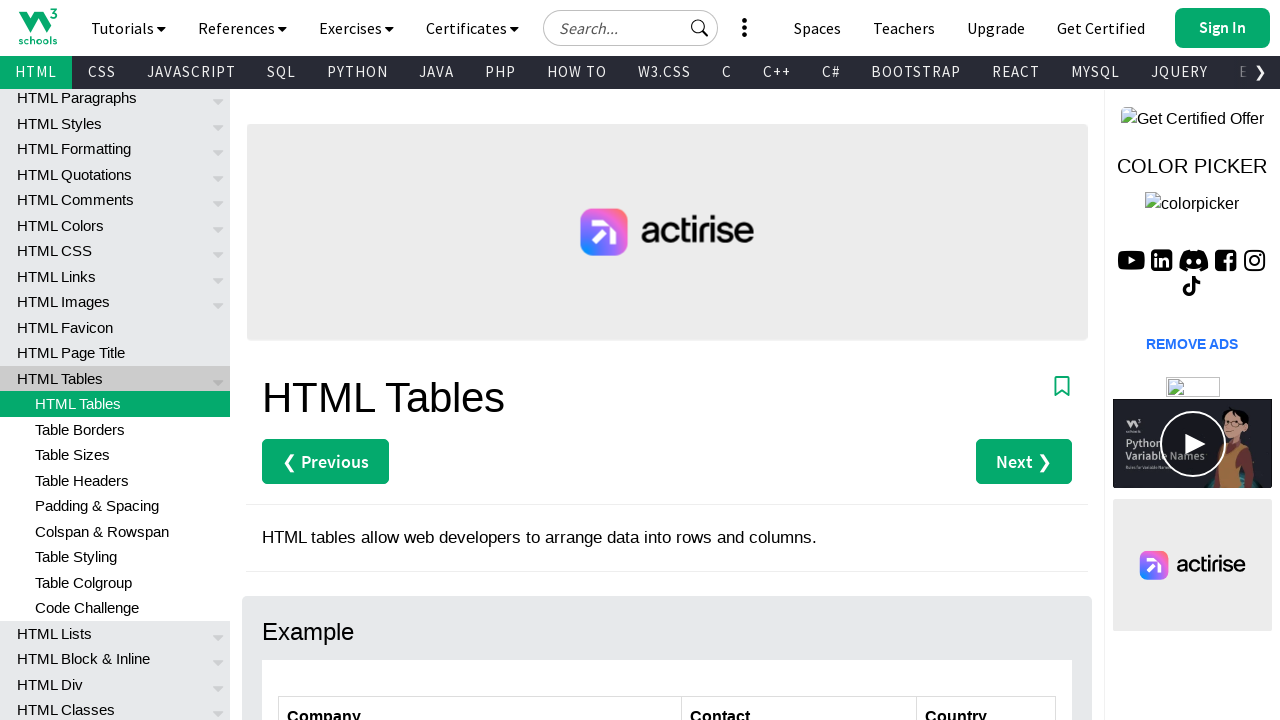